Tests web table handling by iterating through table rows to find a specific course name and verify its associated price value

Starting URL: https://www.rahulshettyacademy.com/AutomationPractice/

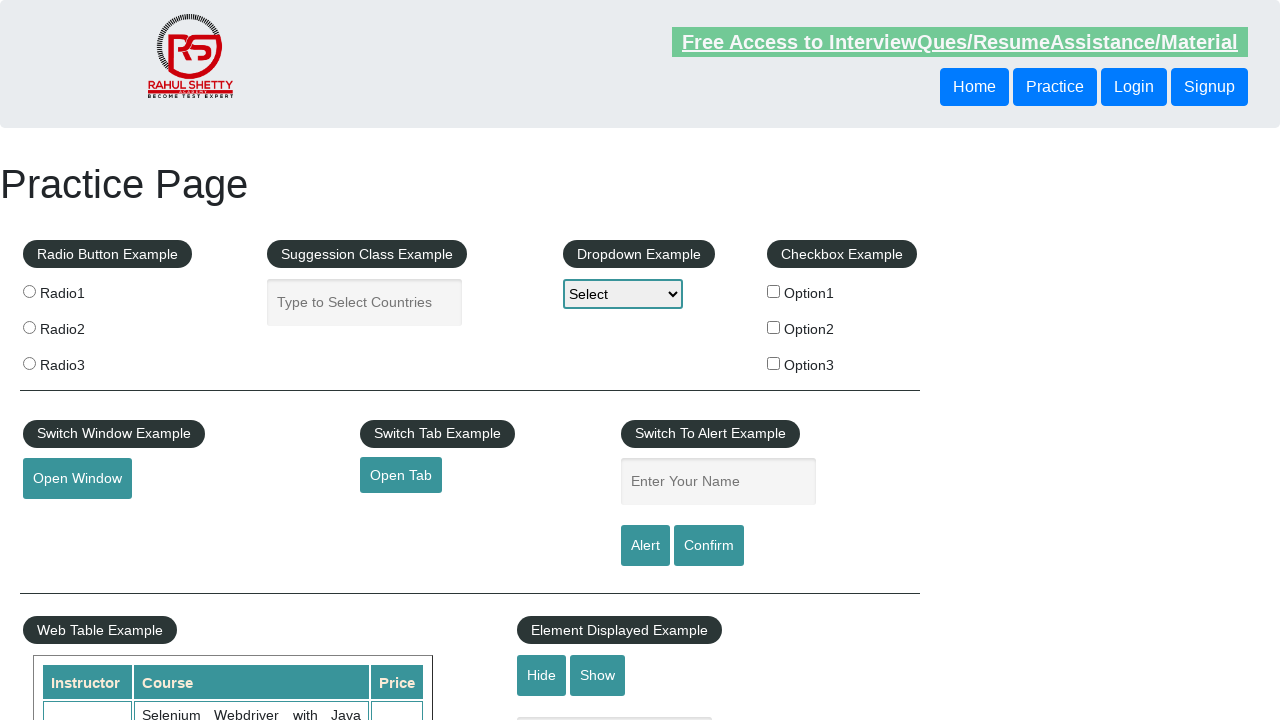

Waited for table to load - second column cells are now visible
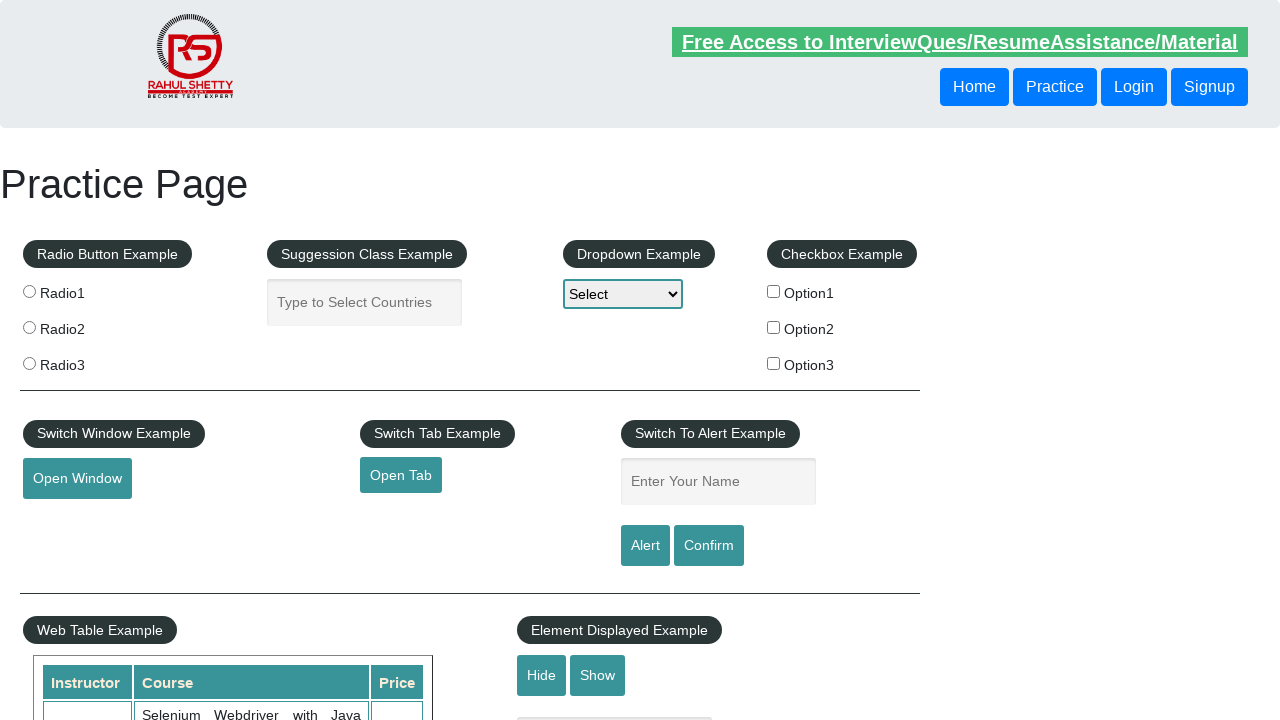

Retrieved all cells from the second column of the table
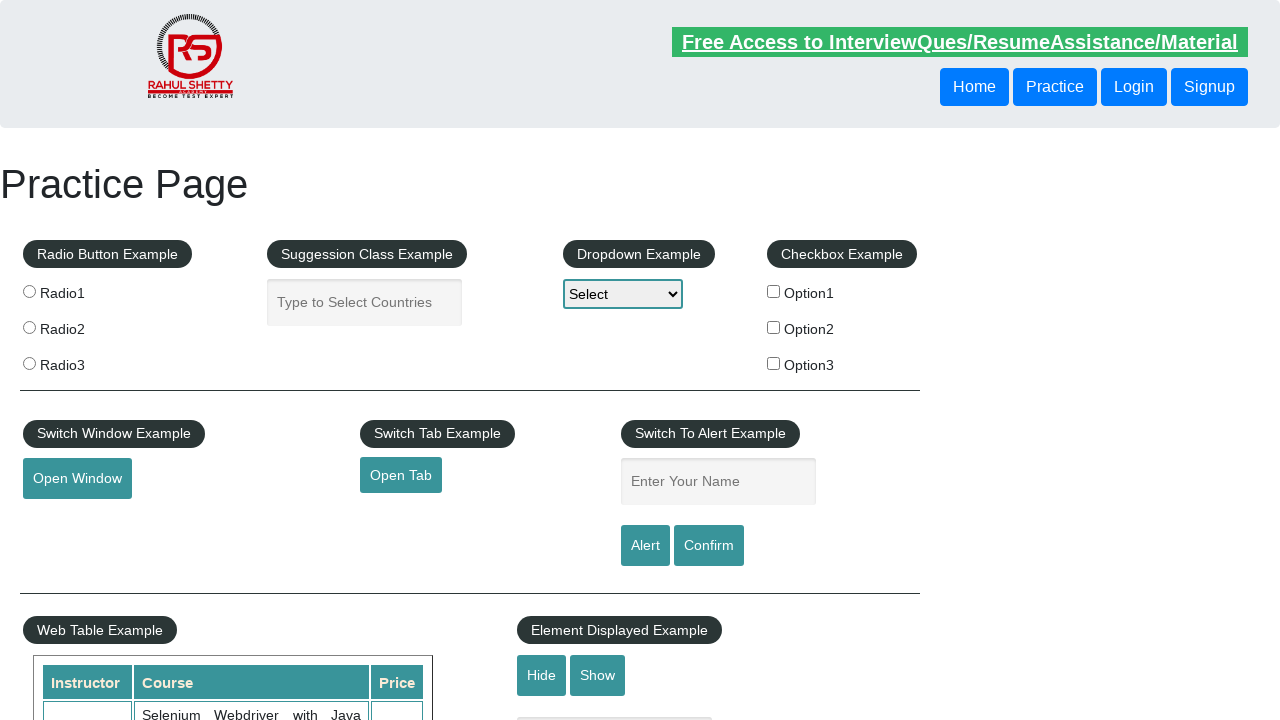

Extracted text content from cell at index 0: 'Selenium Webdriver with Java Basics + Advanced + Interview Guide'
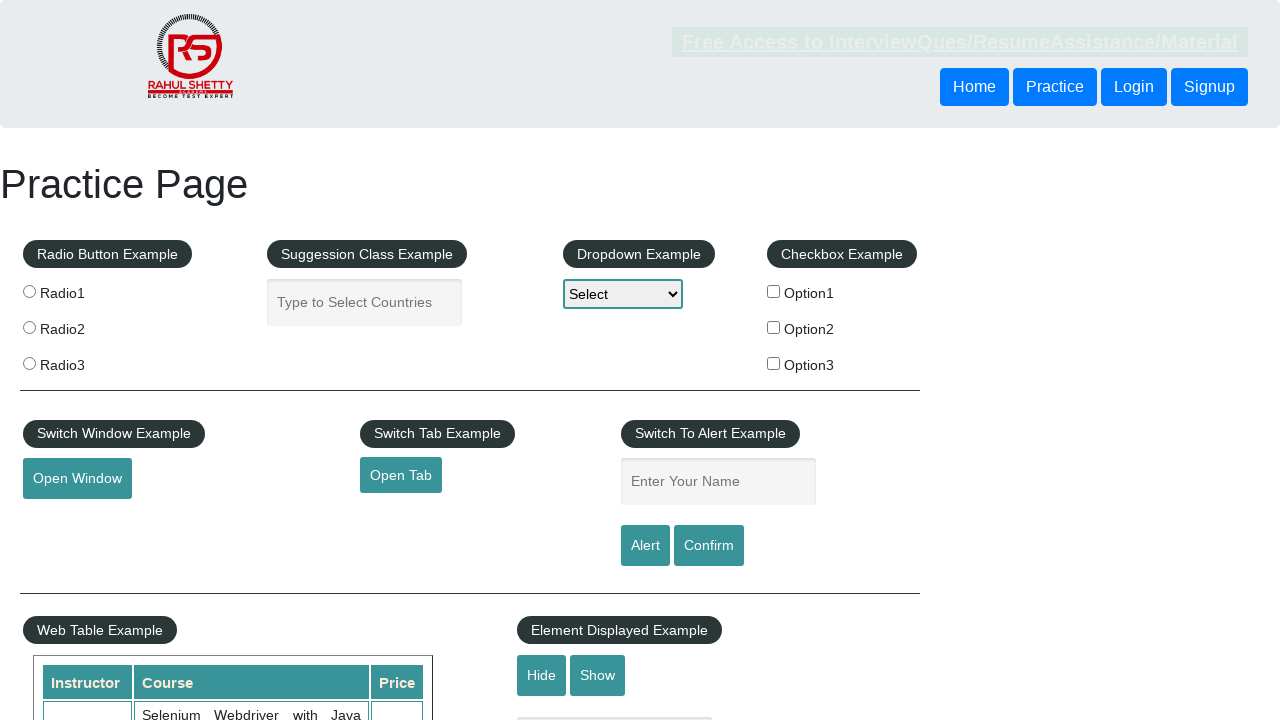

Extracted text content from cell at index 1: 'Learn SQL in Practical + Database Testing from Scratch'
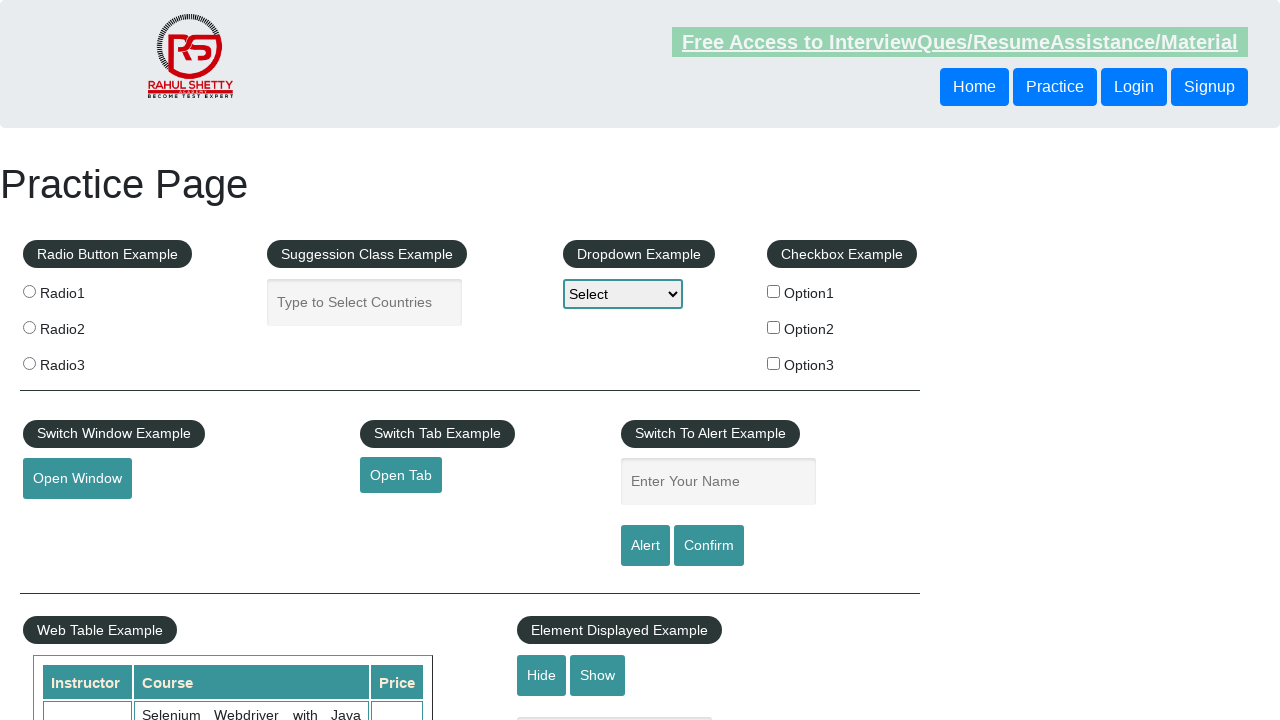

Extracted text content from cell at index 2: 'Appium (Selenium) - Mobile Automation Testing from Scratch'
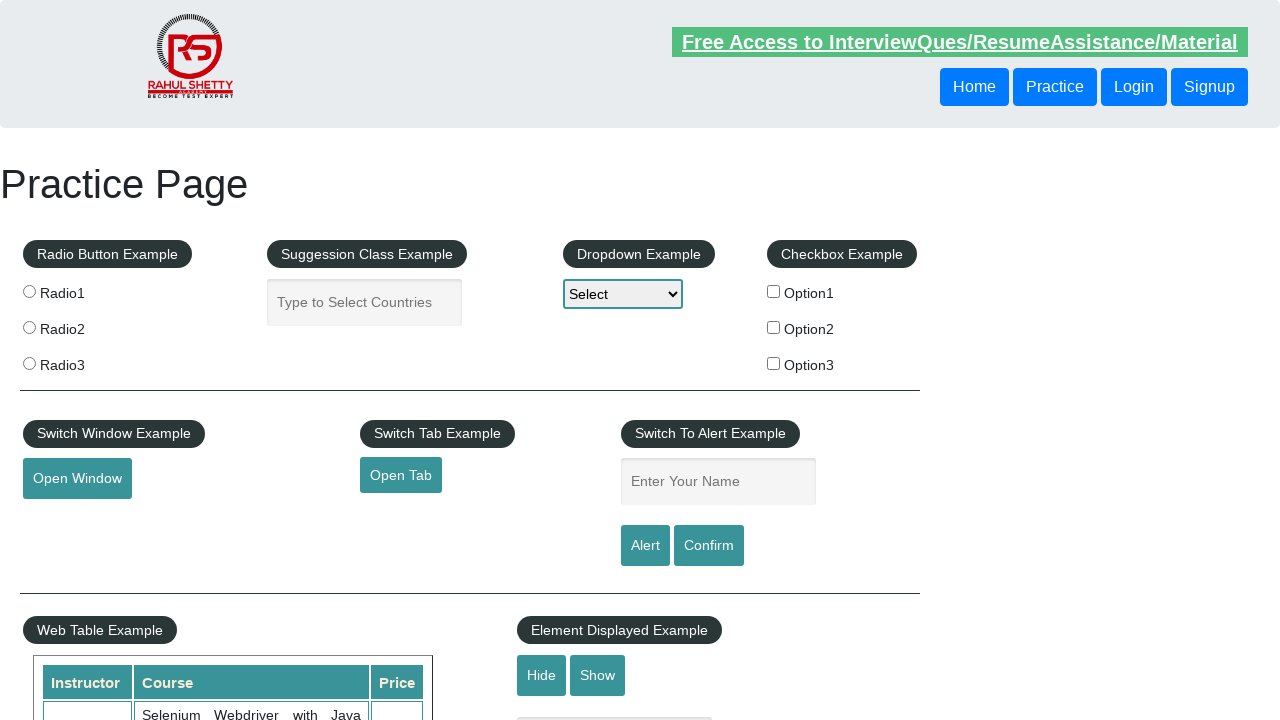

Extracted text content from cell at index 3: 'WebSecurity Testing for Beginners-QA knowledge to next level'
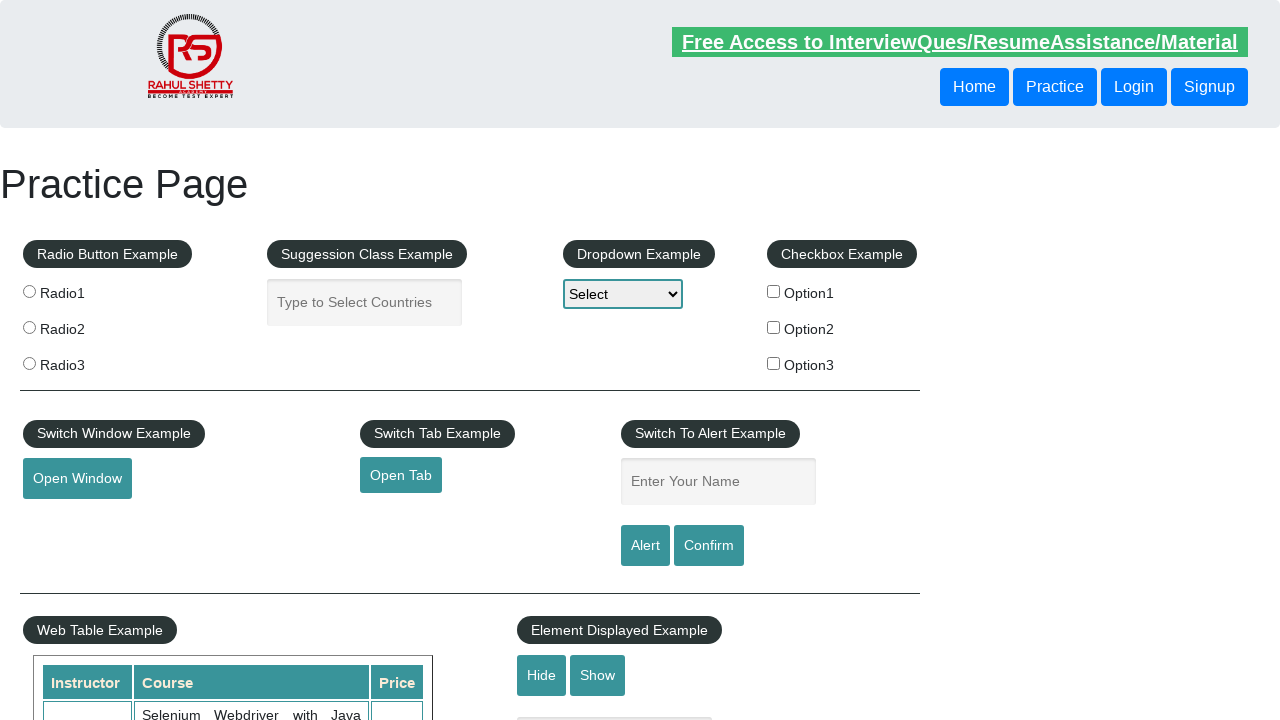

Extracted text content from cell at index 4: 'Learn JMETER from Scratch - (Performance + Load) Testing Tool'
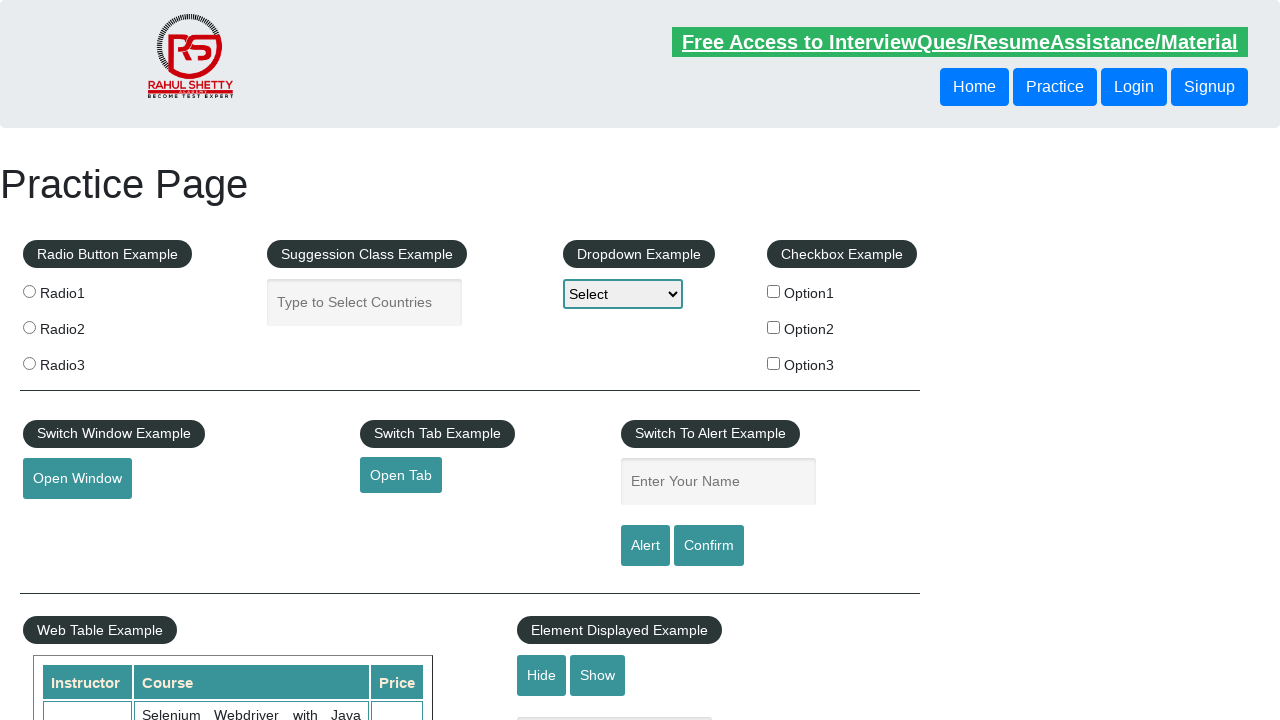

Extracted text content from cell at index 5: 'WebServices / REST API Testing with SoapUI'
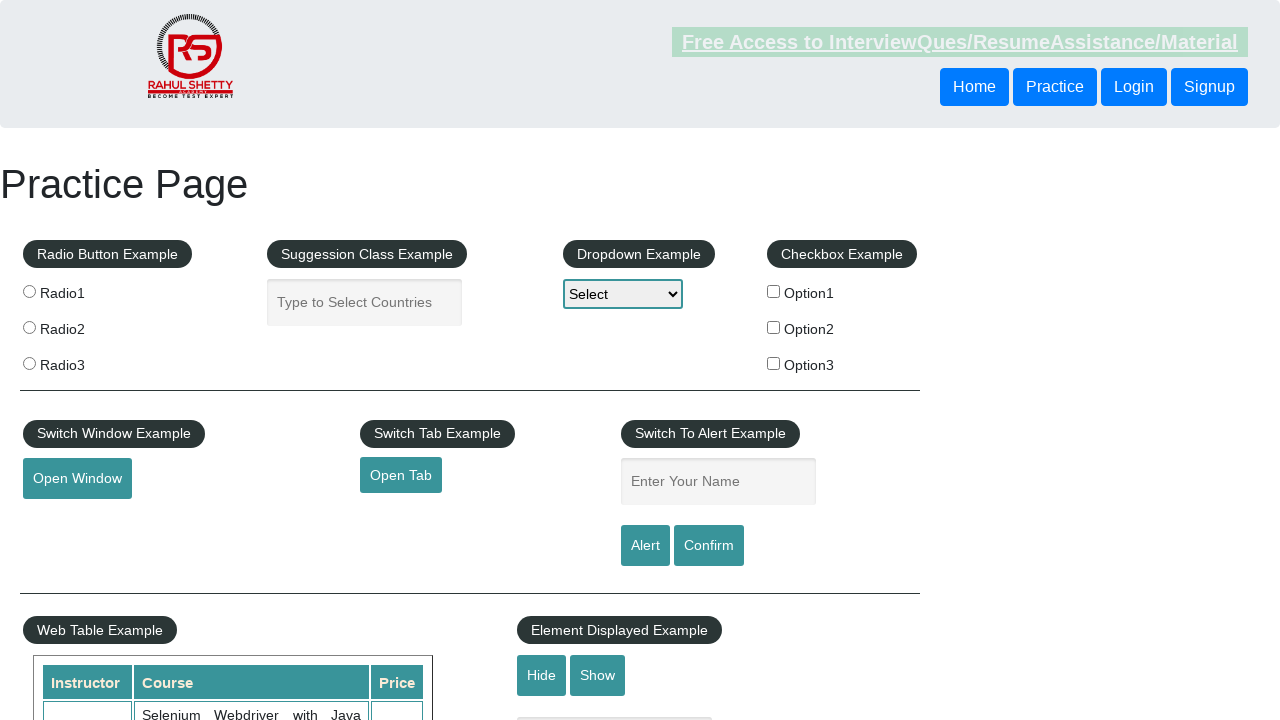

Extracted text content from cell at index 6: 'QA Expert Course :Software Testing + Bugzilla + SQL + Agile'
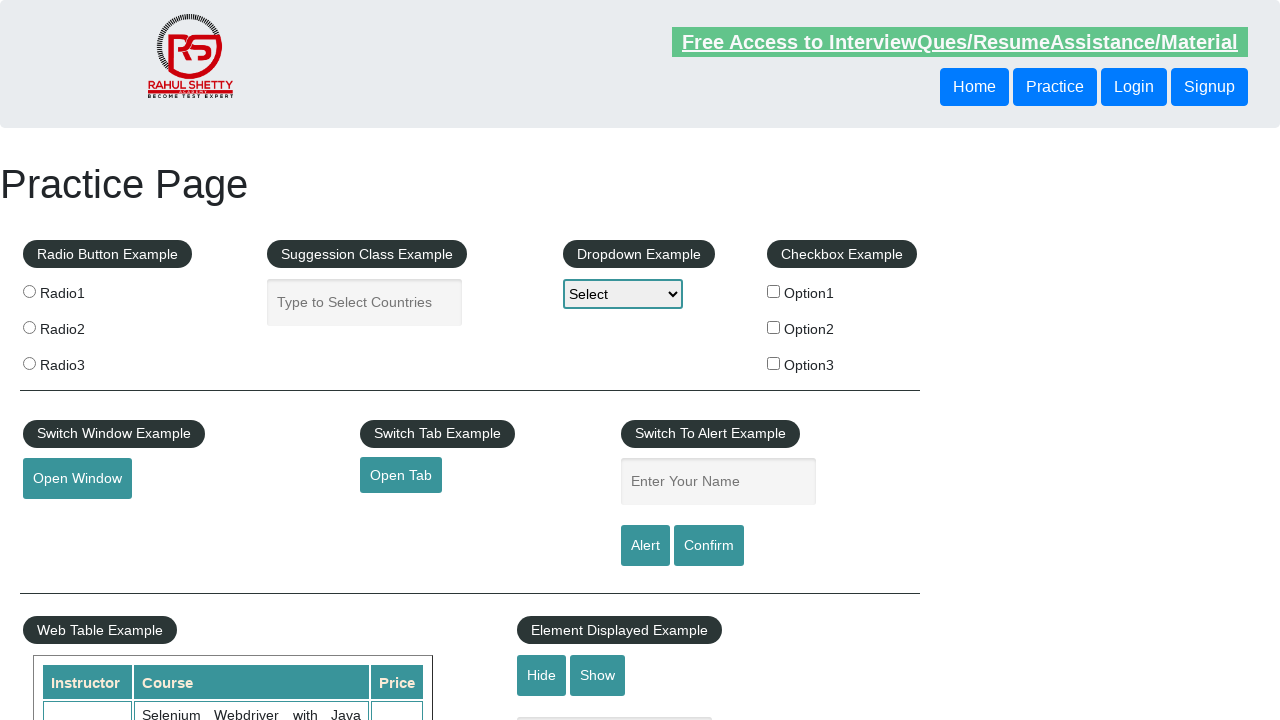

Extracted text content from cell at index 7: 'Master Selenium Automation in simple Python Language'
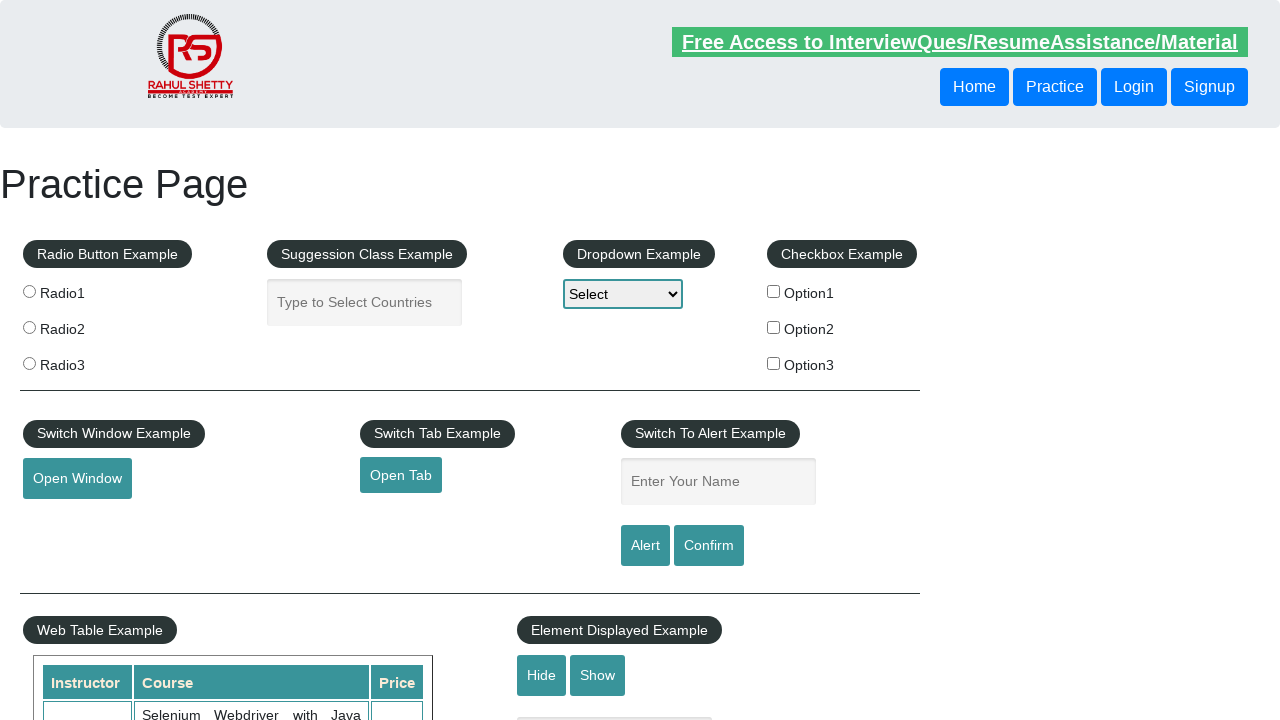

Located price cell in the third column for the matching course row
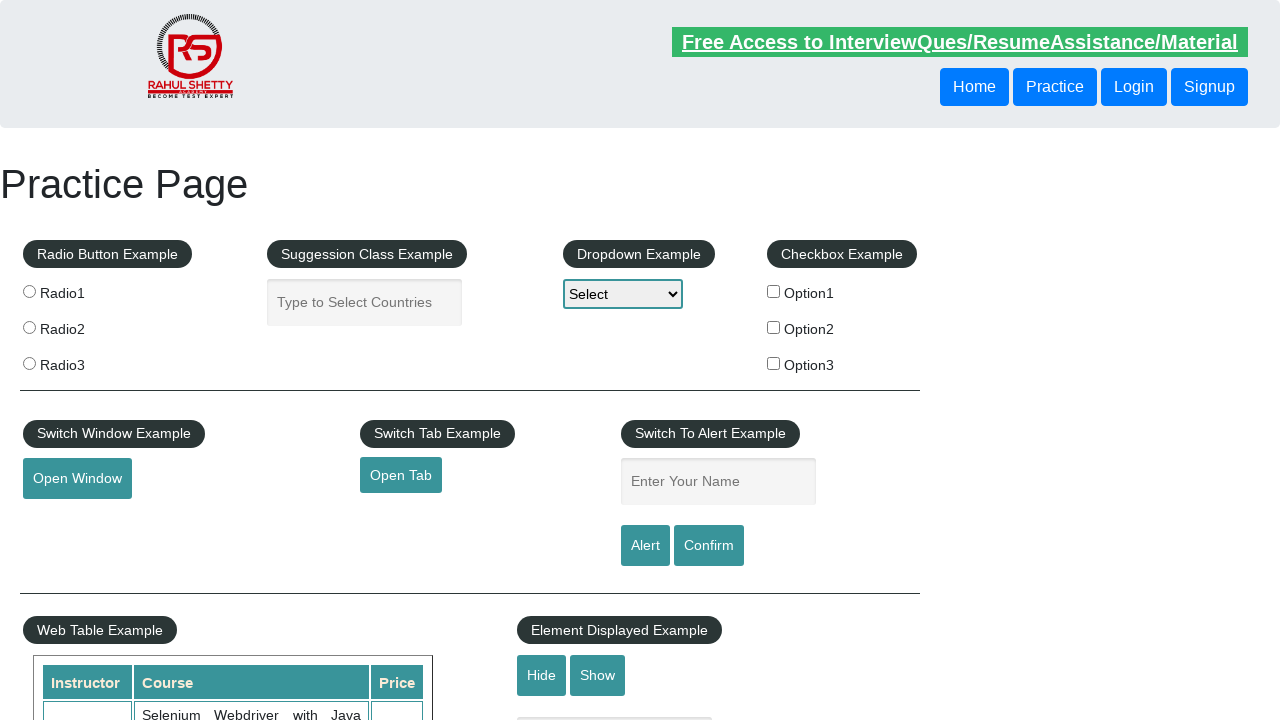

Extracted price text: '25'
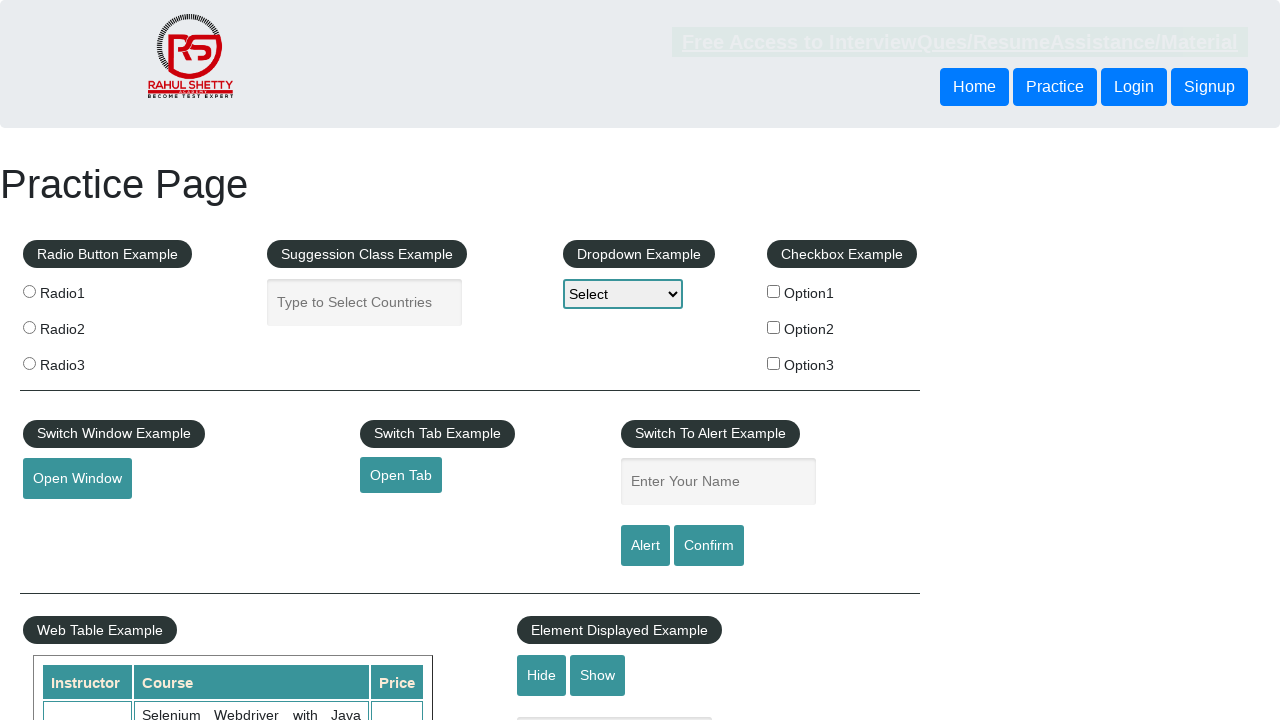

Verified that the price for 'Master Selenium Automation in simple Python Language' course is '25'
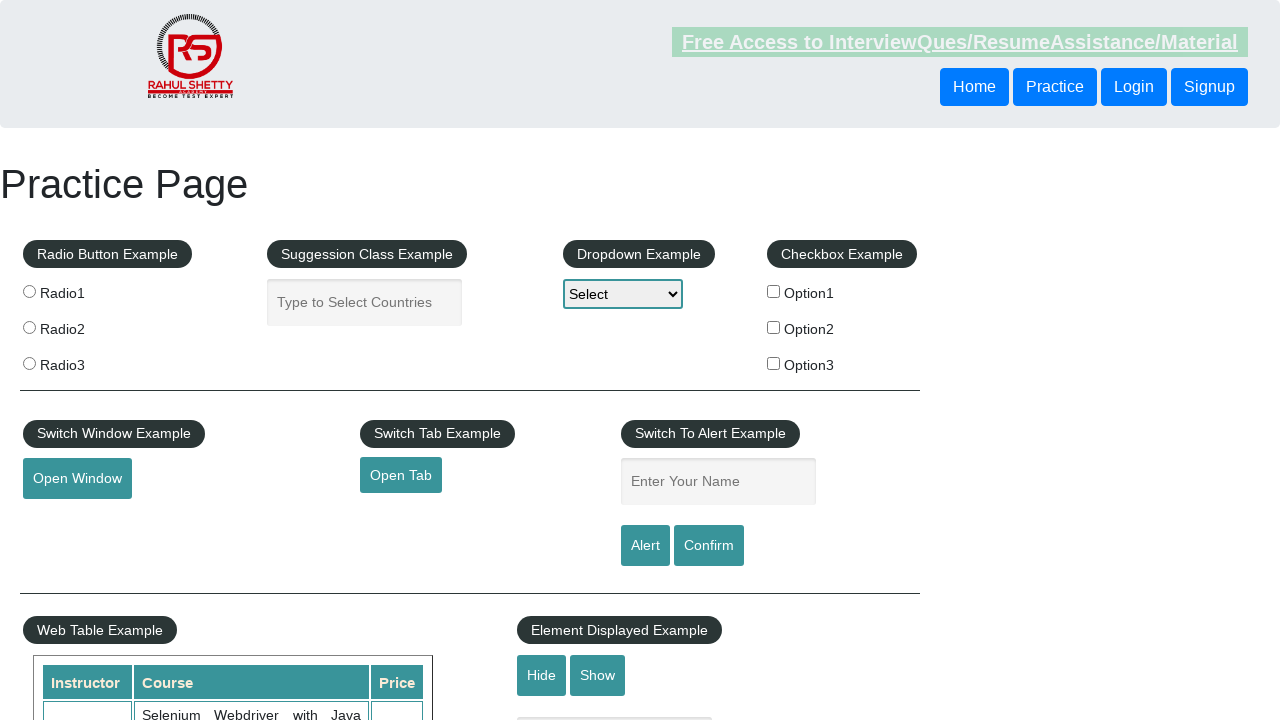

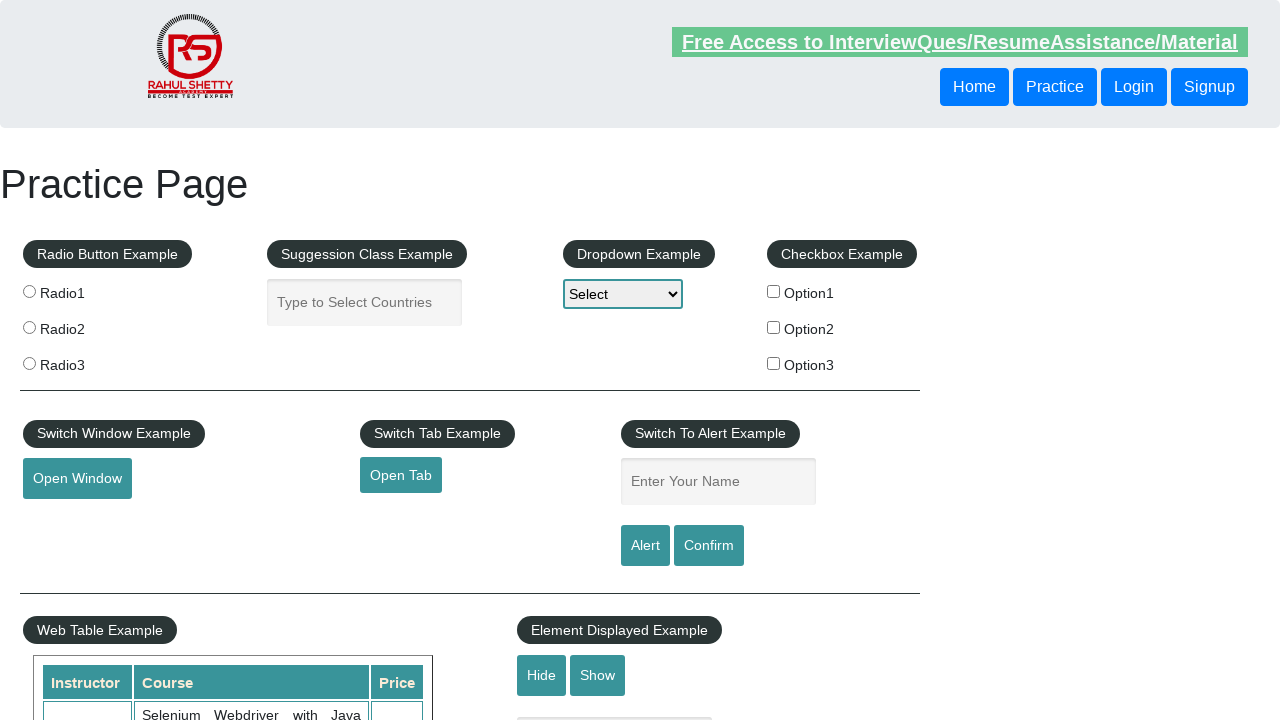